Tests adding a new todo item to the list and verifies it appears correctly

Starting URL: https://todomvc.com/examples/angular/dist/browser/#/all

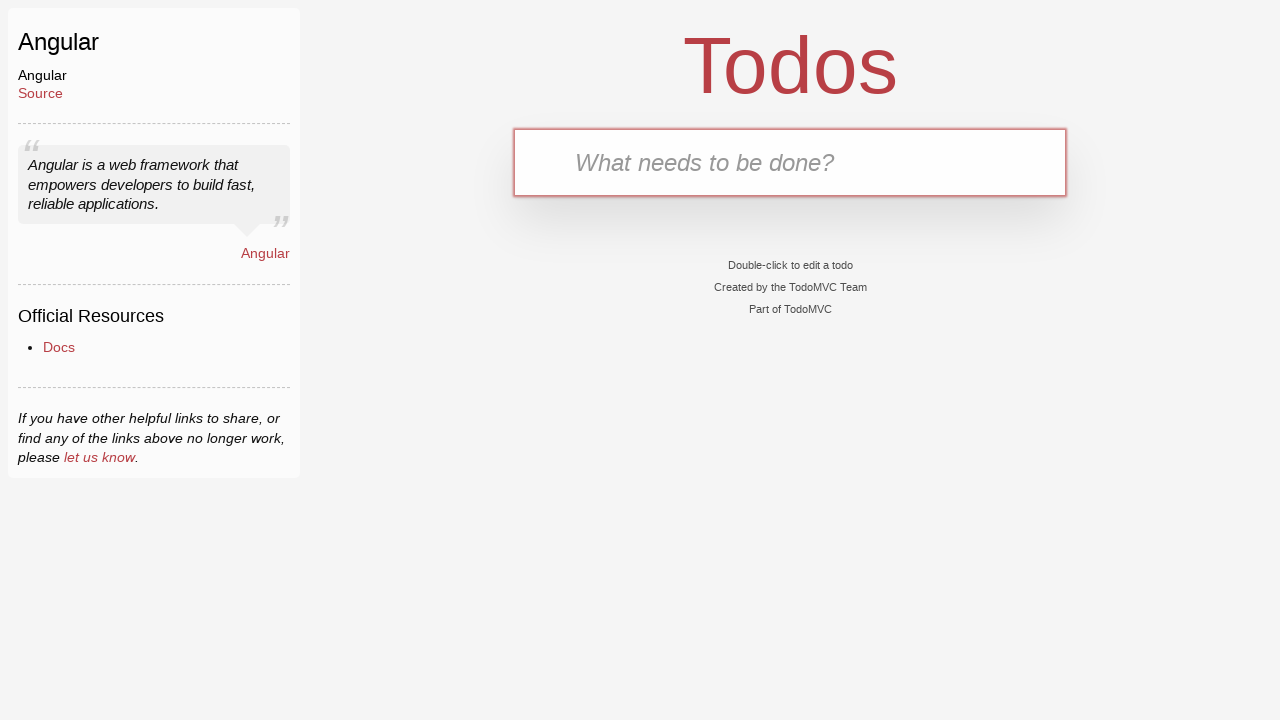

Navigated to TodoMVC Angular app
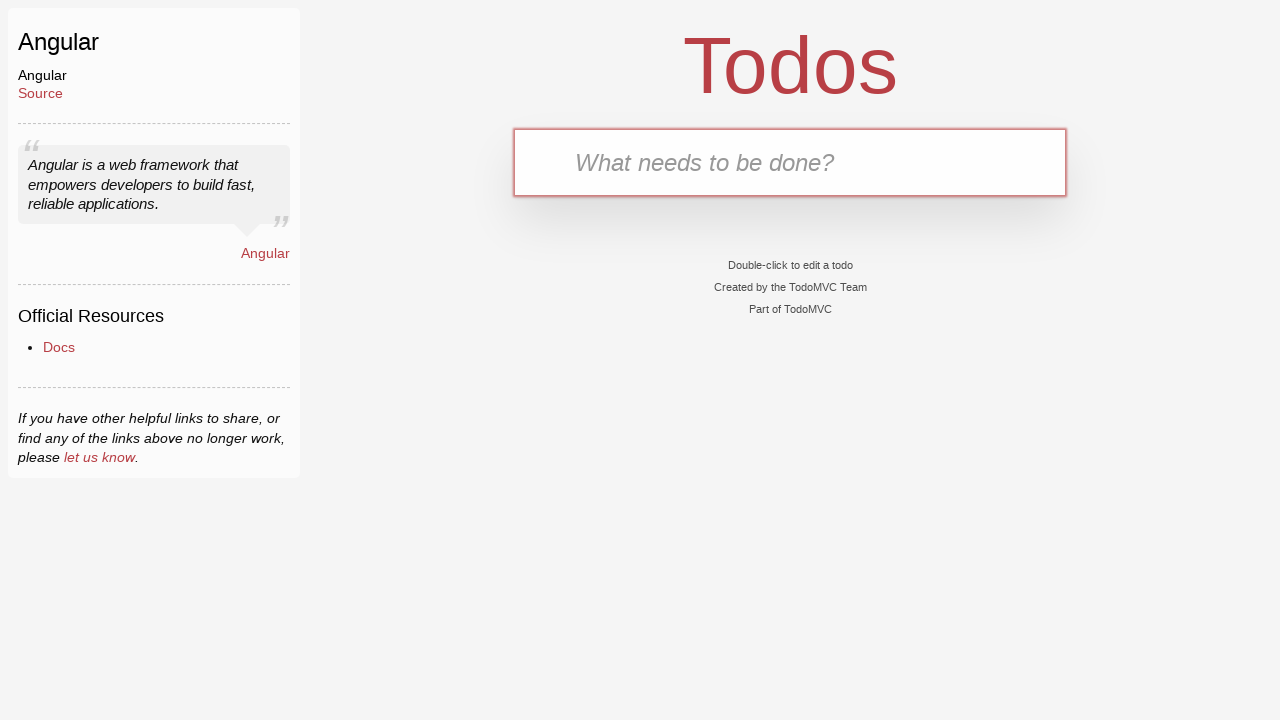

Filled input field with 'buy milk' on .new-todo
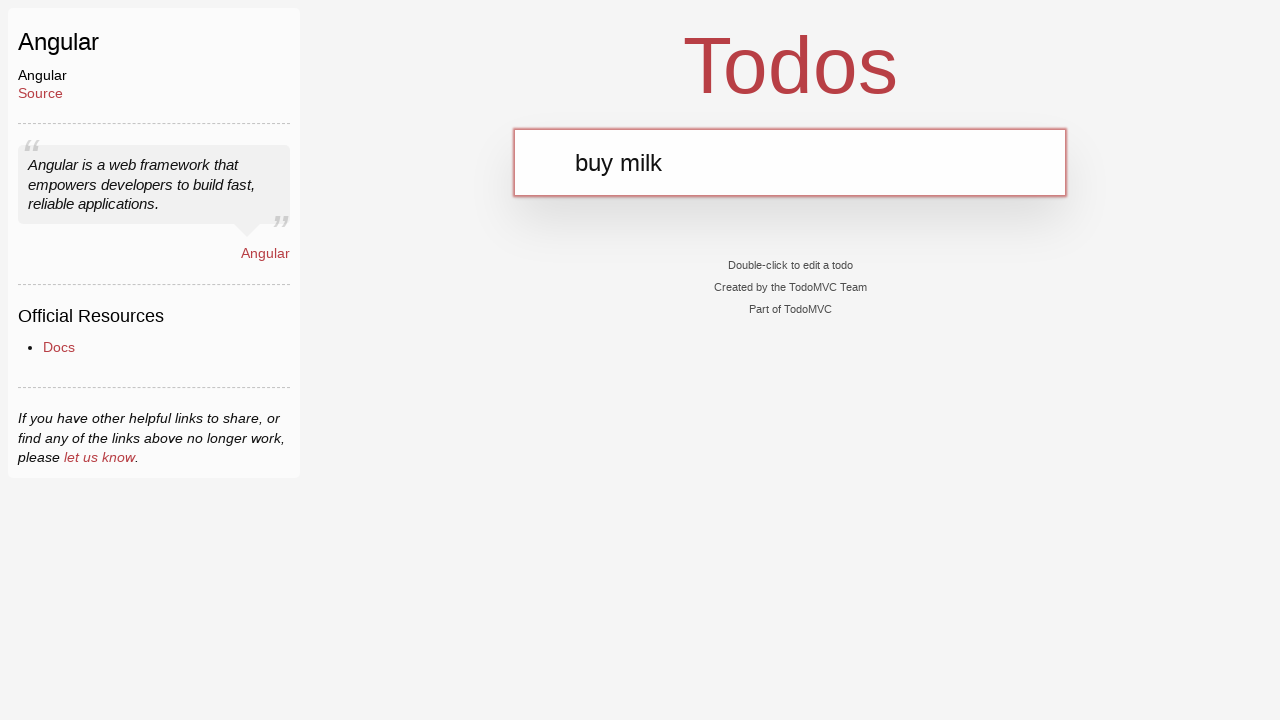

Pressed Enter to add todo item on .new-todo
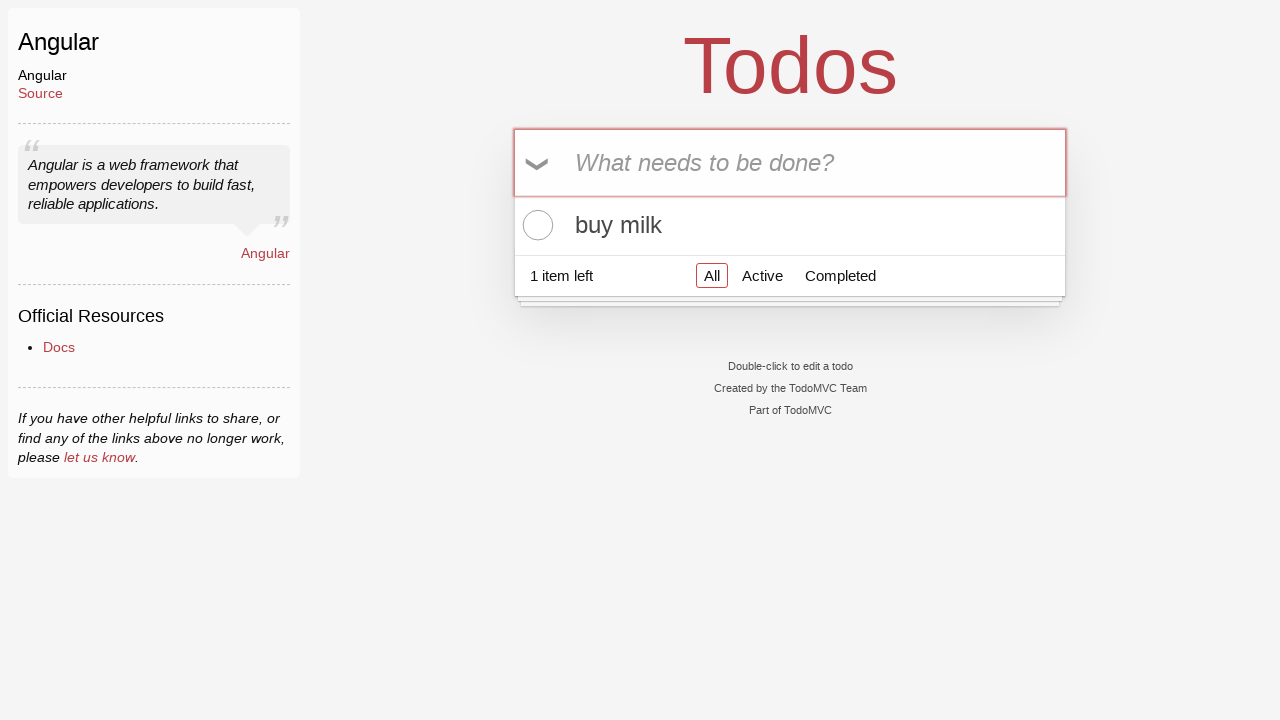

Retrieved text content of first todo item
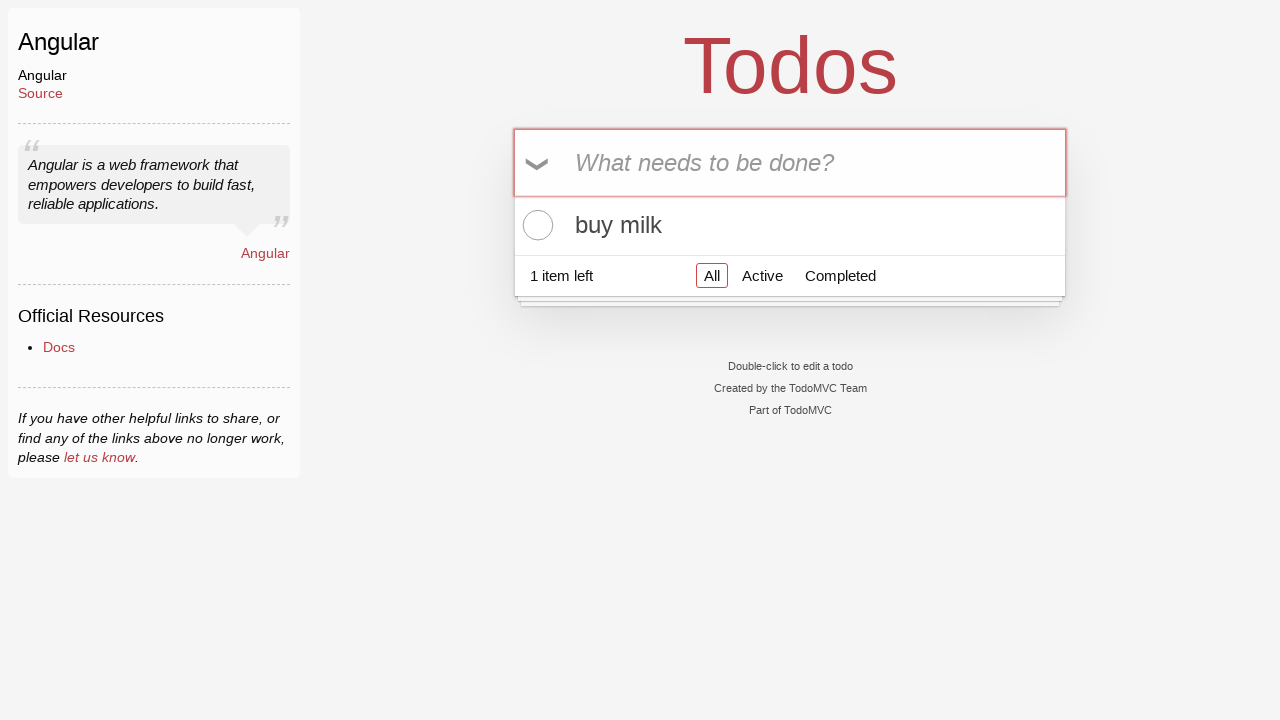

Verified that todo item 'buy milk' was added correctly
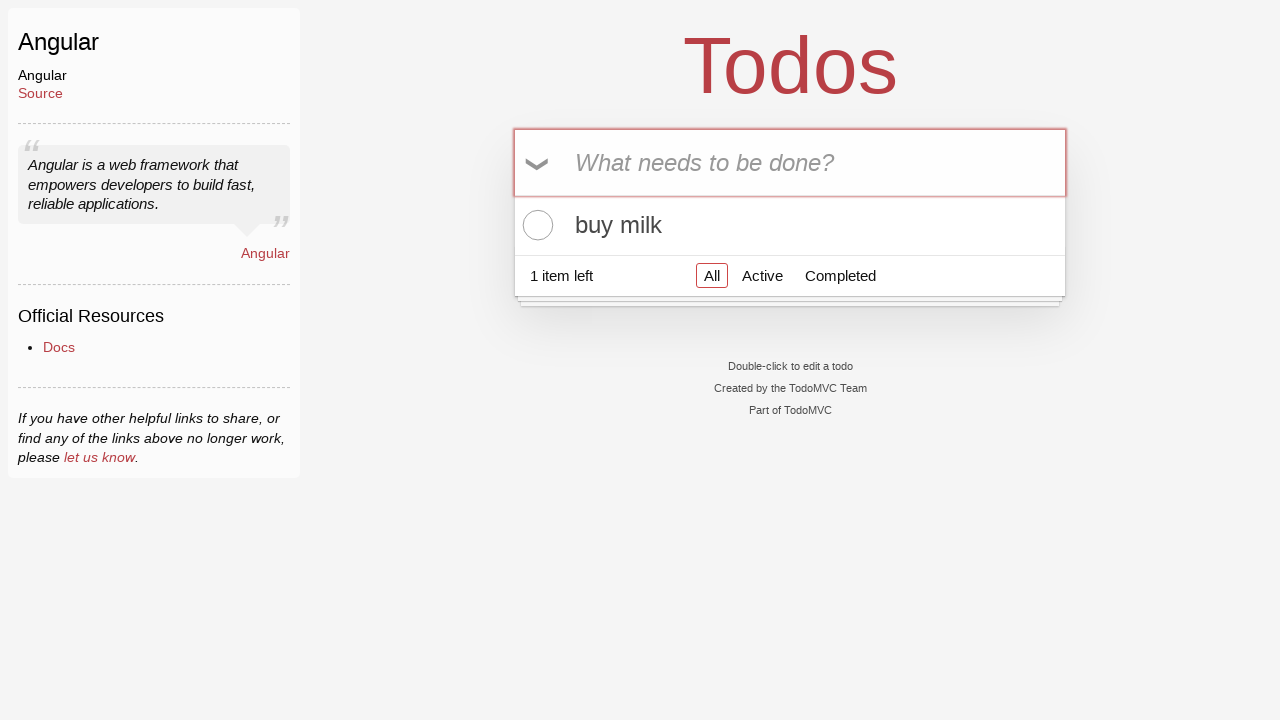

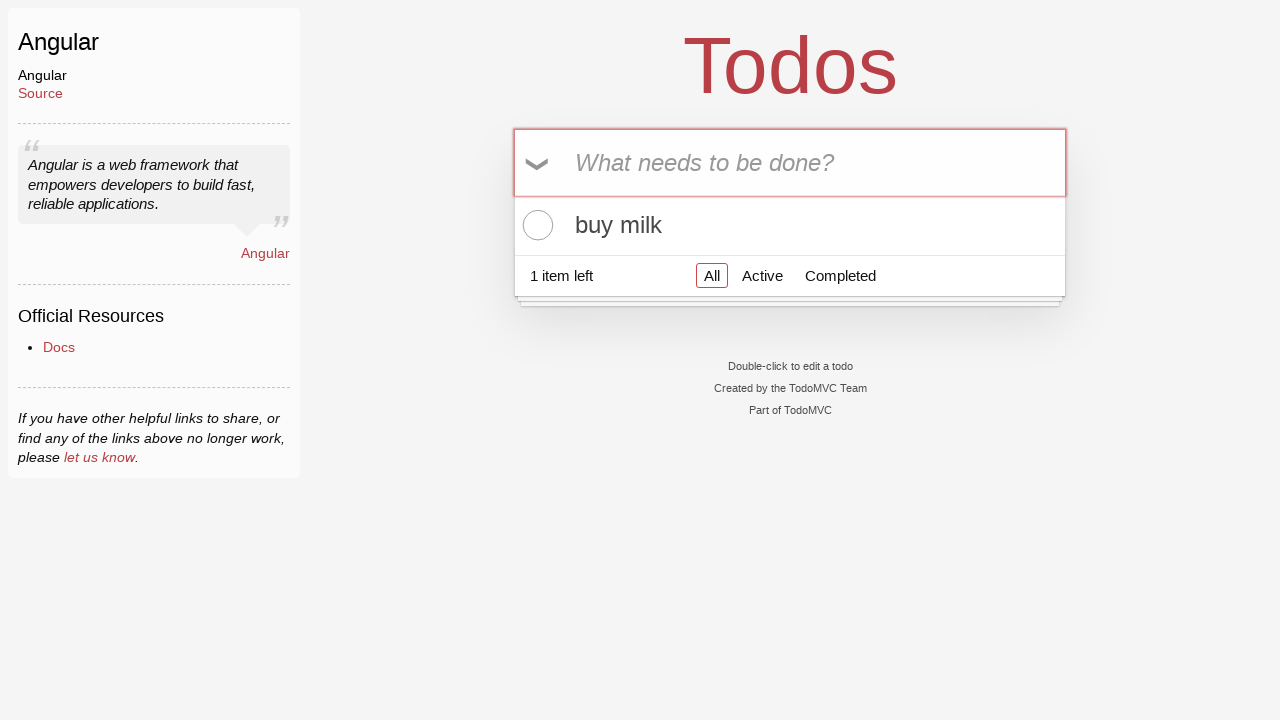